Tests page scrolling by scrolling down by pixels and then to a specific position using JavaScript

Starting URL: http://play2.automationcamp.ir

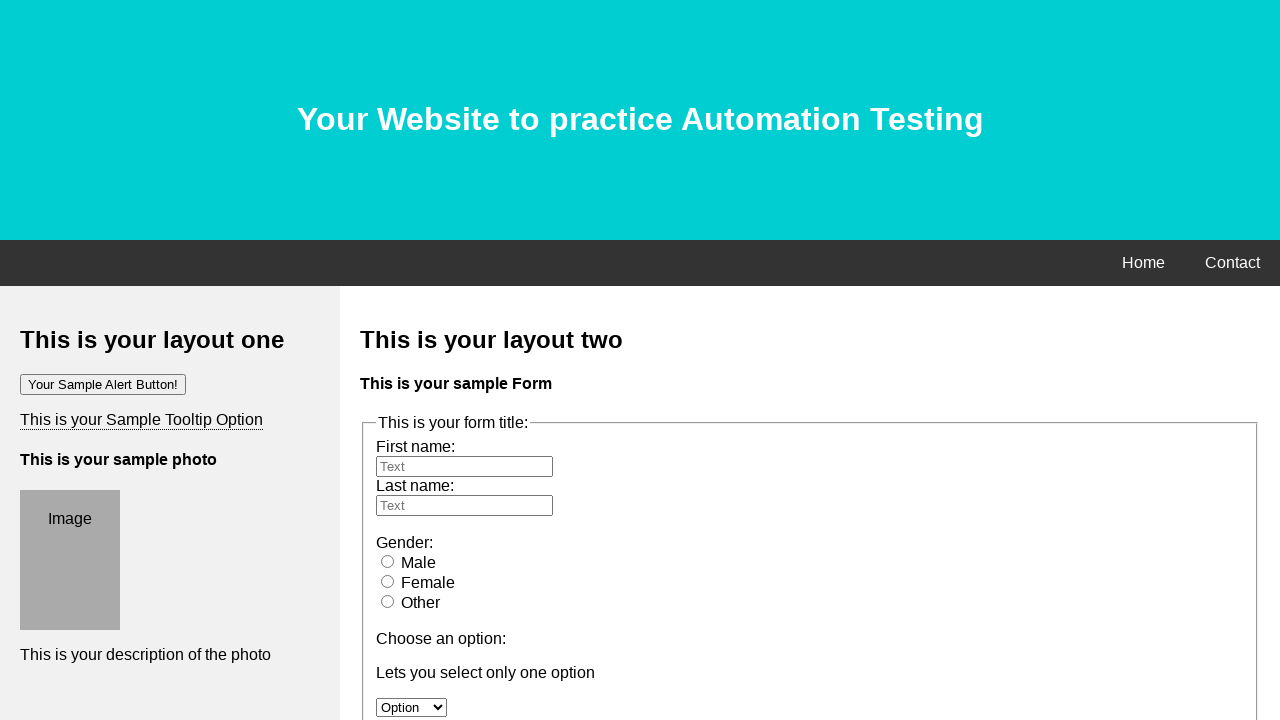

Scrolled down by 200 pixels using JavaScript
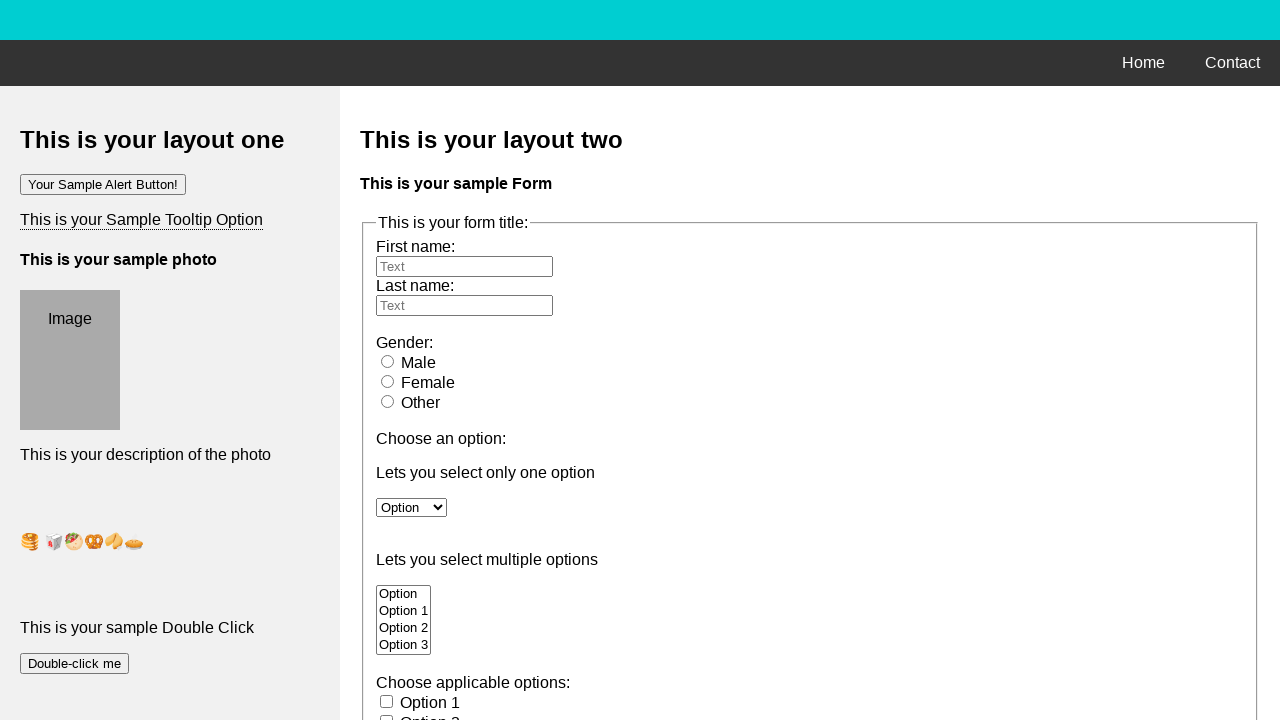

Waited 1 second to observe scroll effect
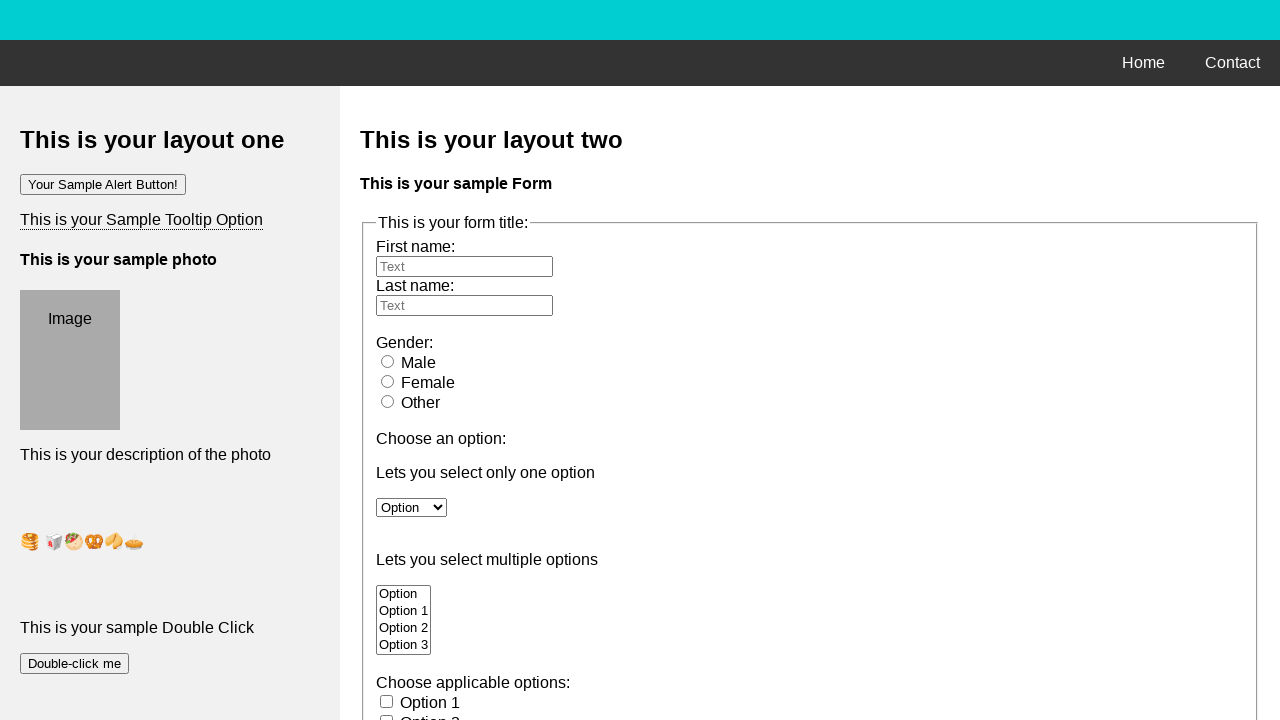

Scrolled to specific position 500 pixels from top using JavaScript
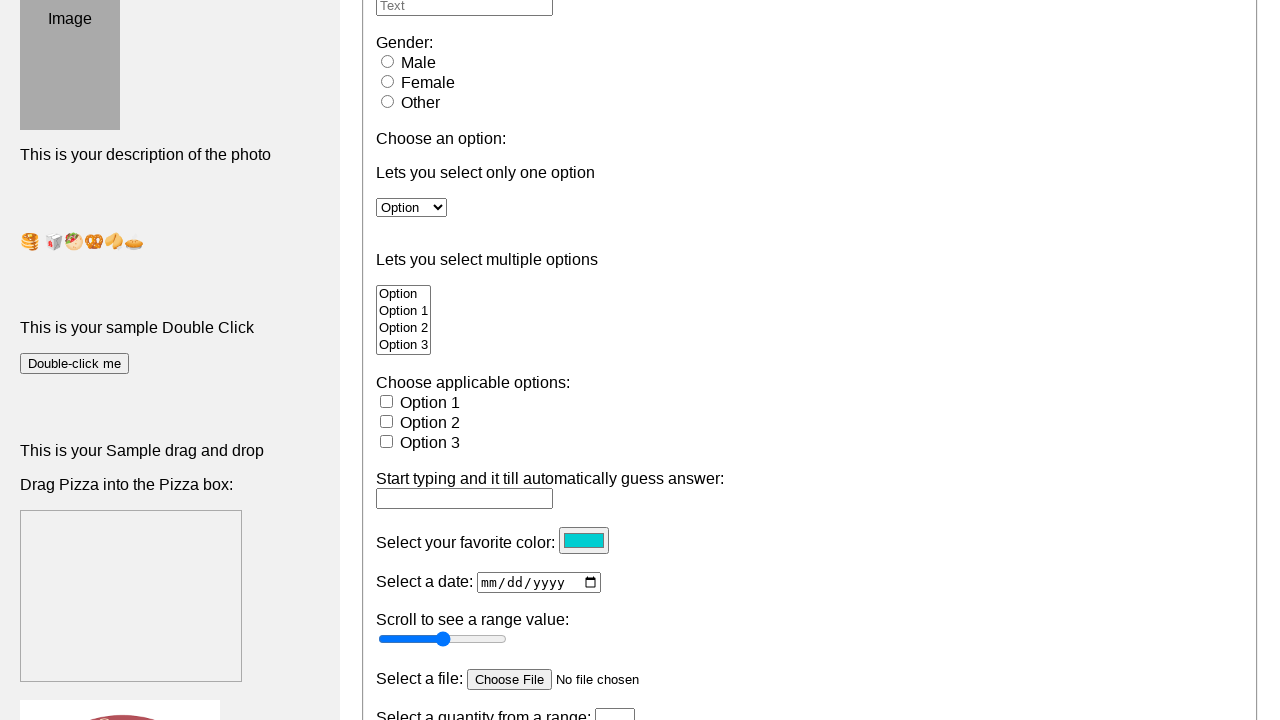

Waited 1 second to observe final scroll effect
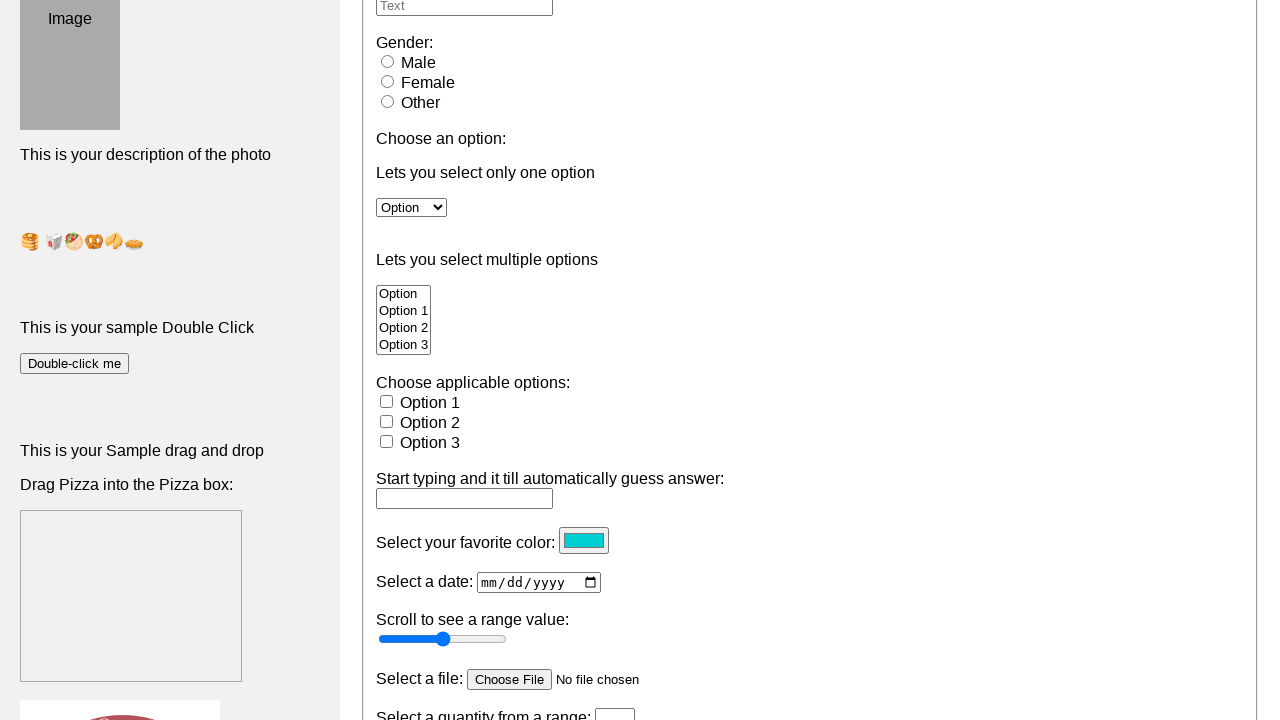

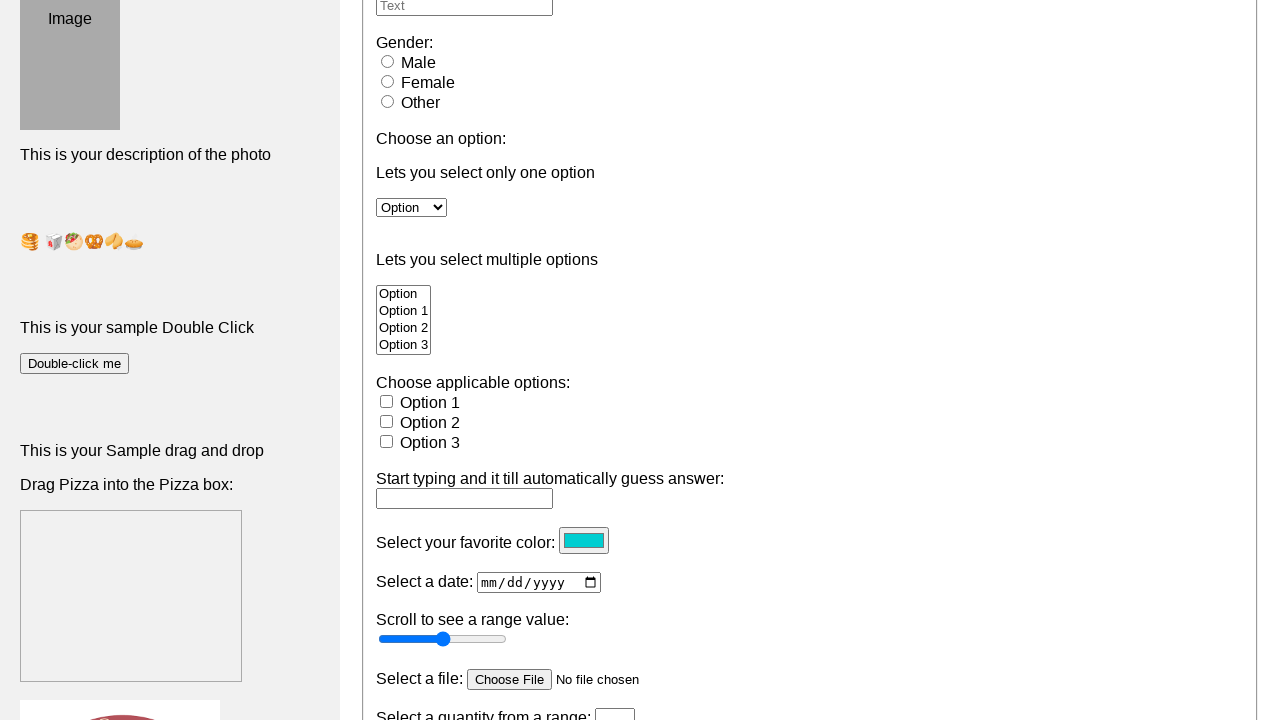